Tests window handling by opening a new window, navigating to another URL, getting its title, and using that title to fill a form field in the original window

Starting URL: https://rahulshettyacademy.com/angularpractice/

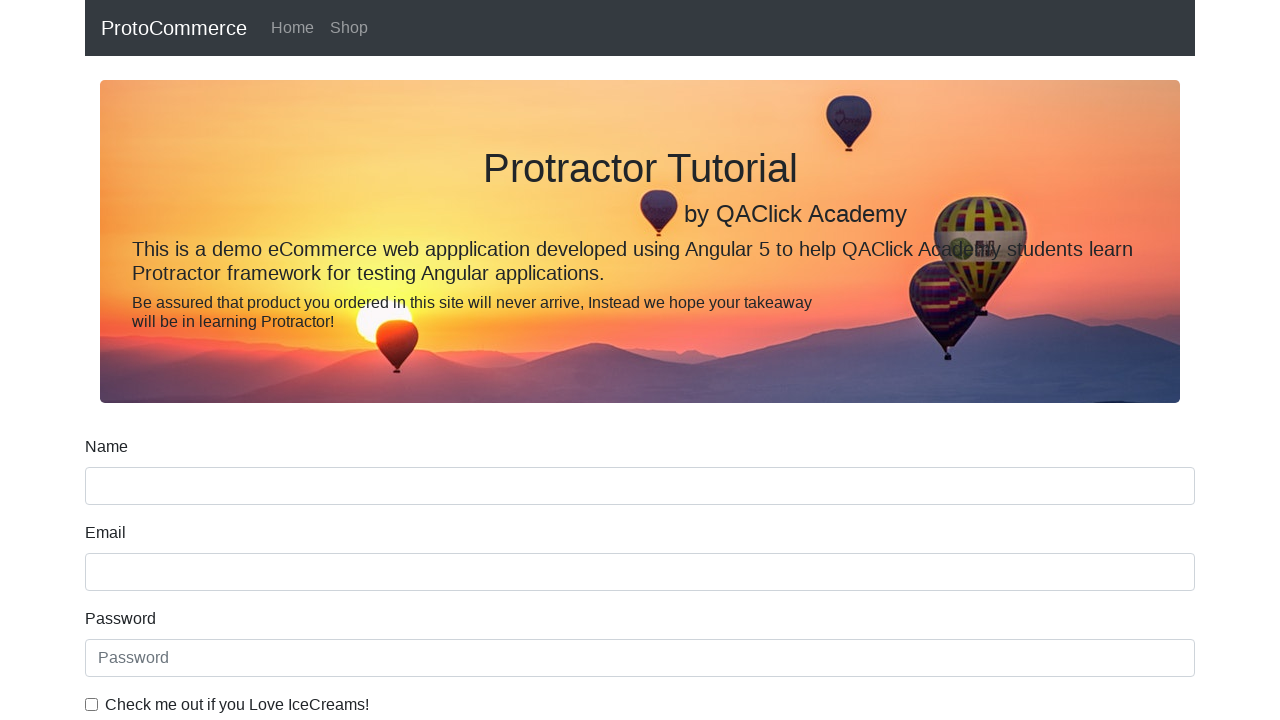

Stored reference to original window
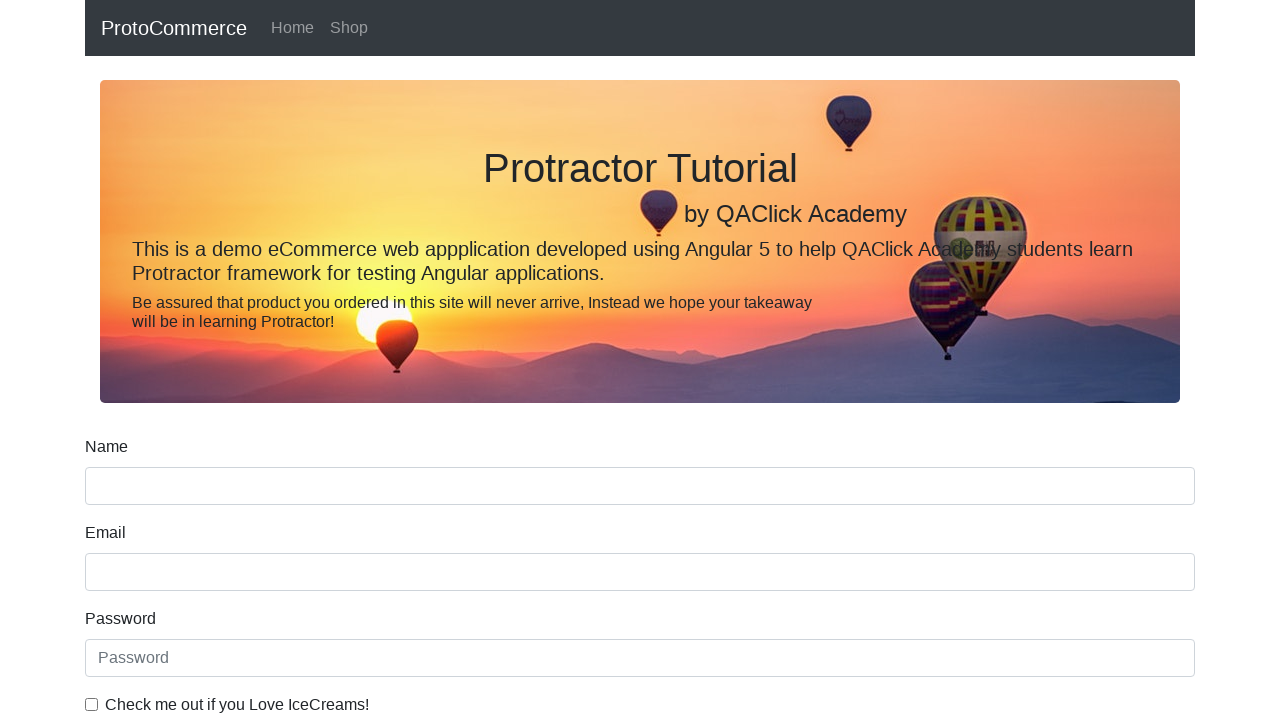

Opened a new window
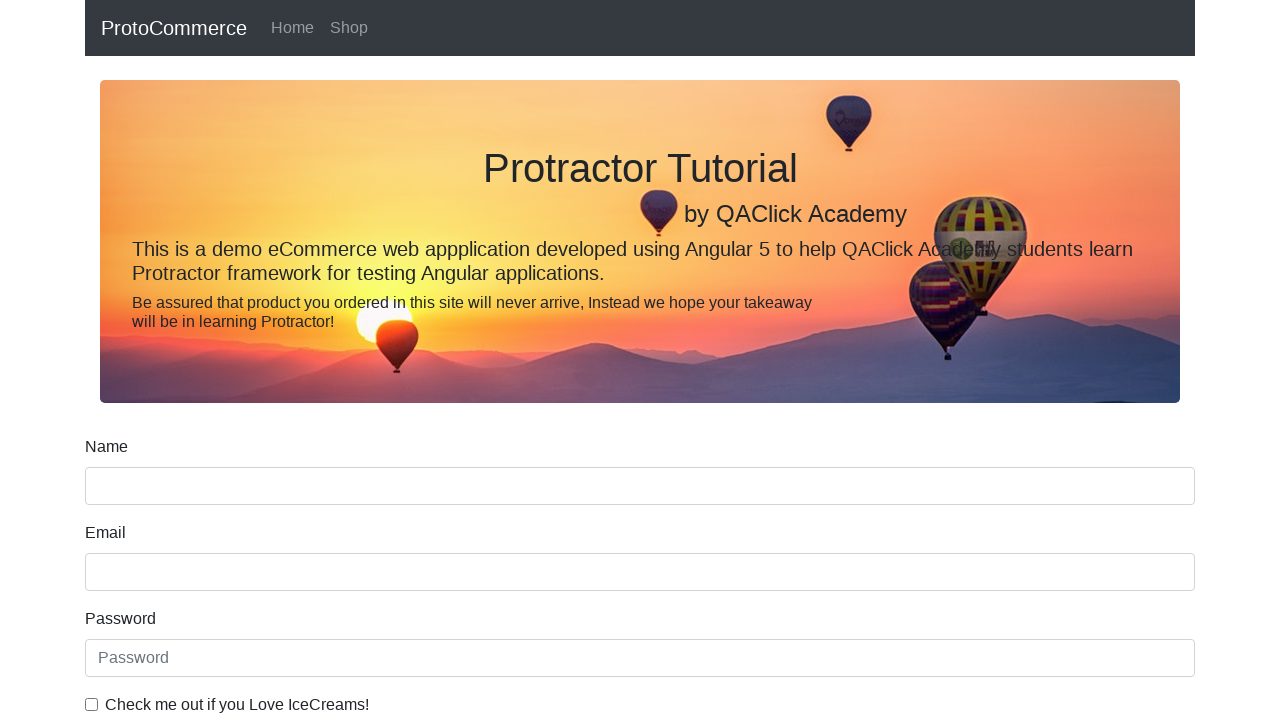

Navigated to https://rahulshettyacademy.com/ in new window
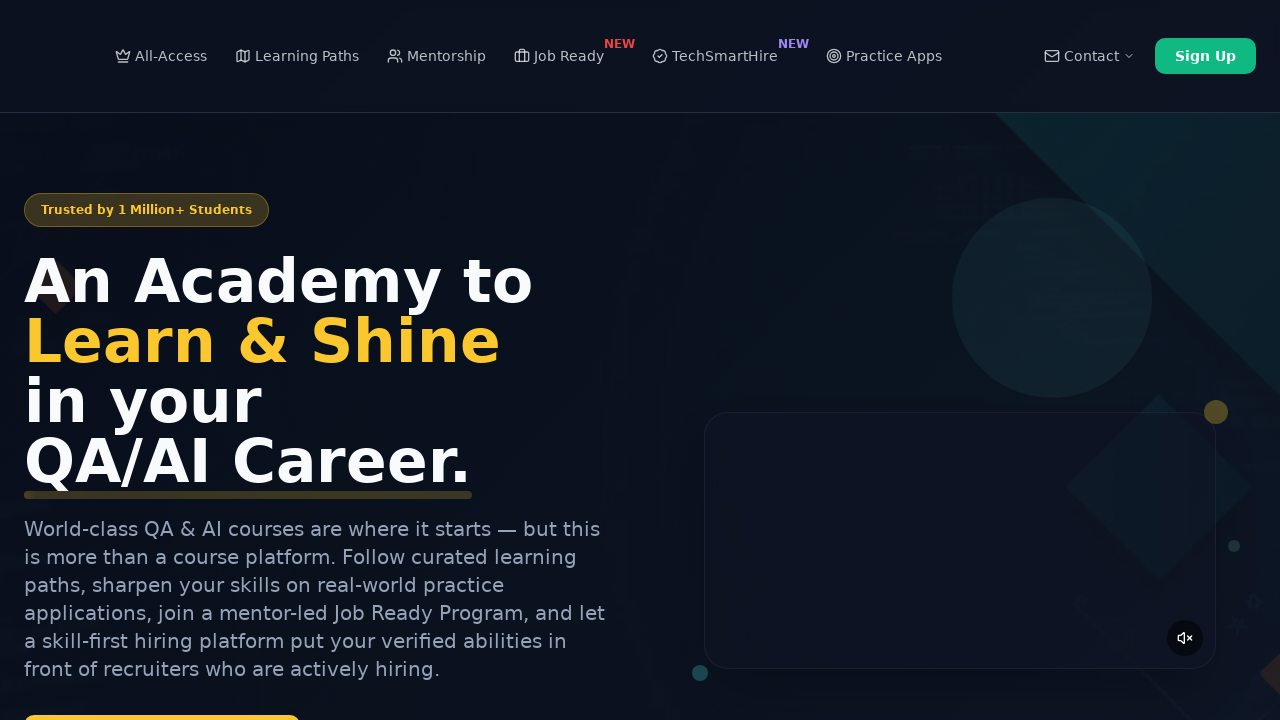

Retrieved child window title: 'Rahul Shetty Academy | QA Automation, Playwright, AI Testing & Online Training'
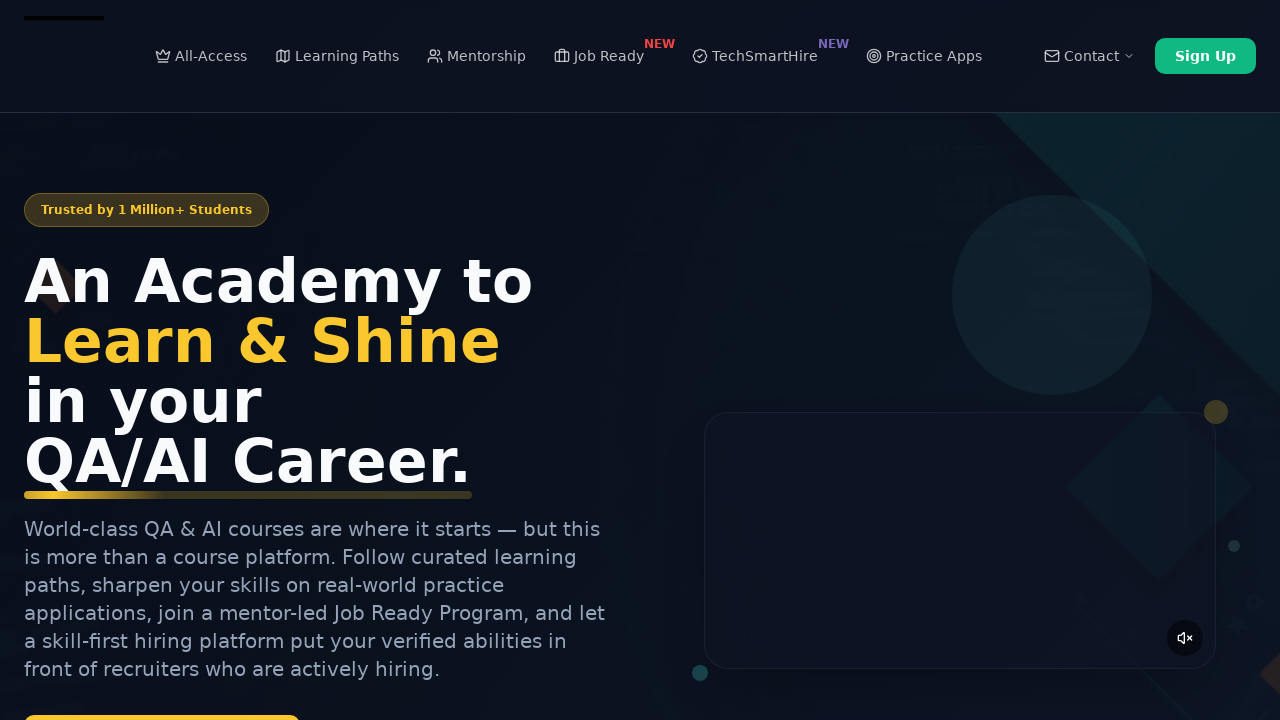

Closed the new window
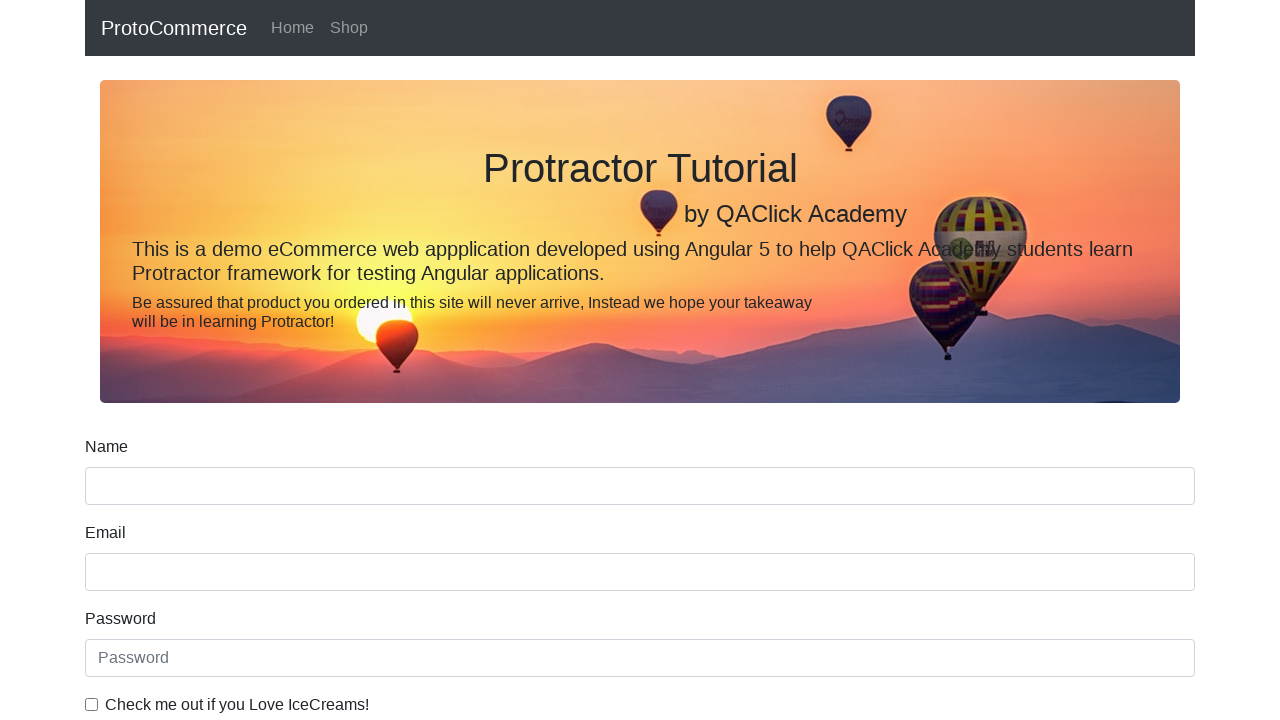

Filled name input field with child window title in original window on input[name='name']
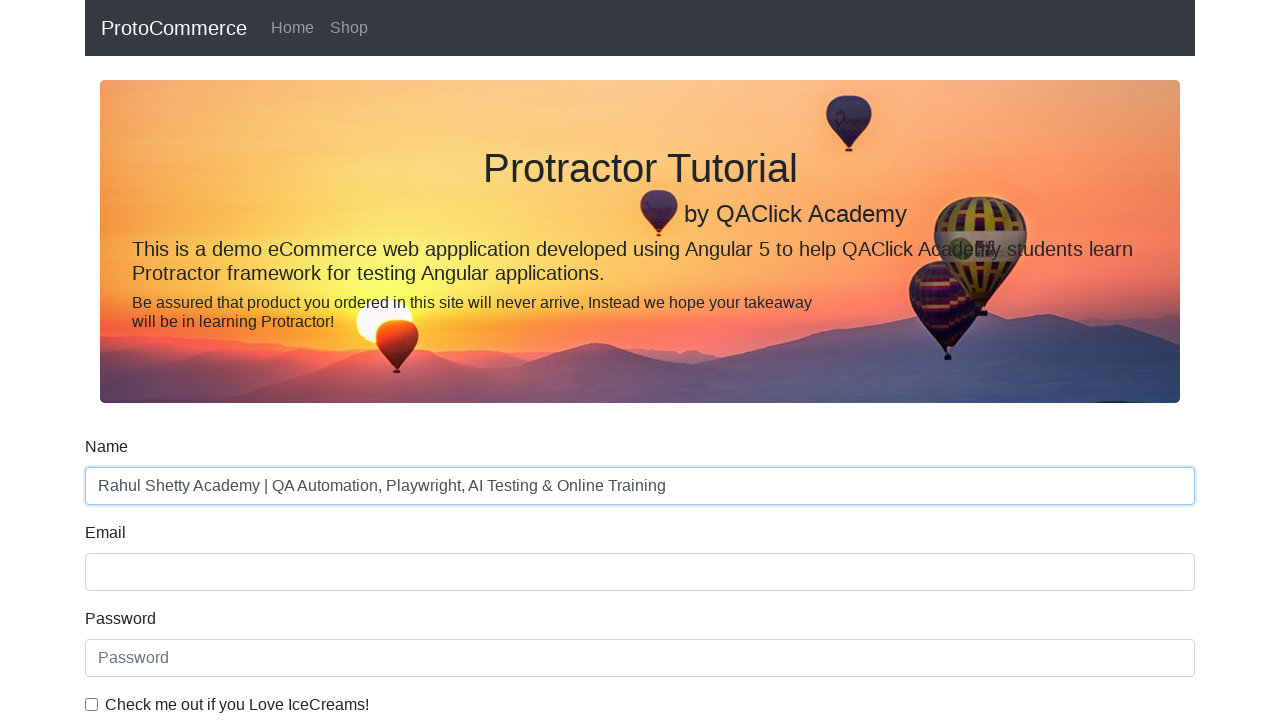

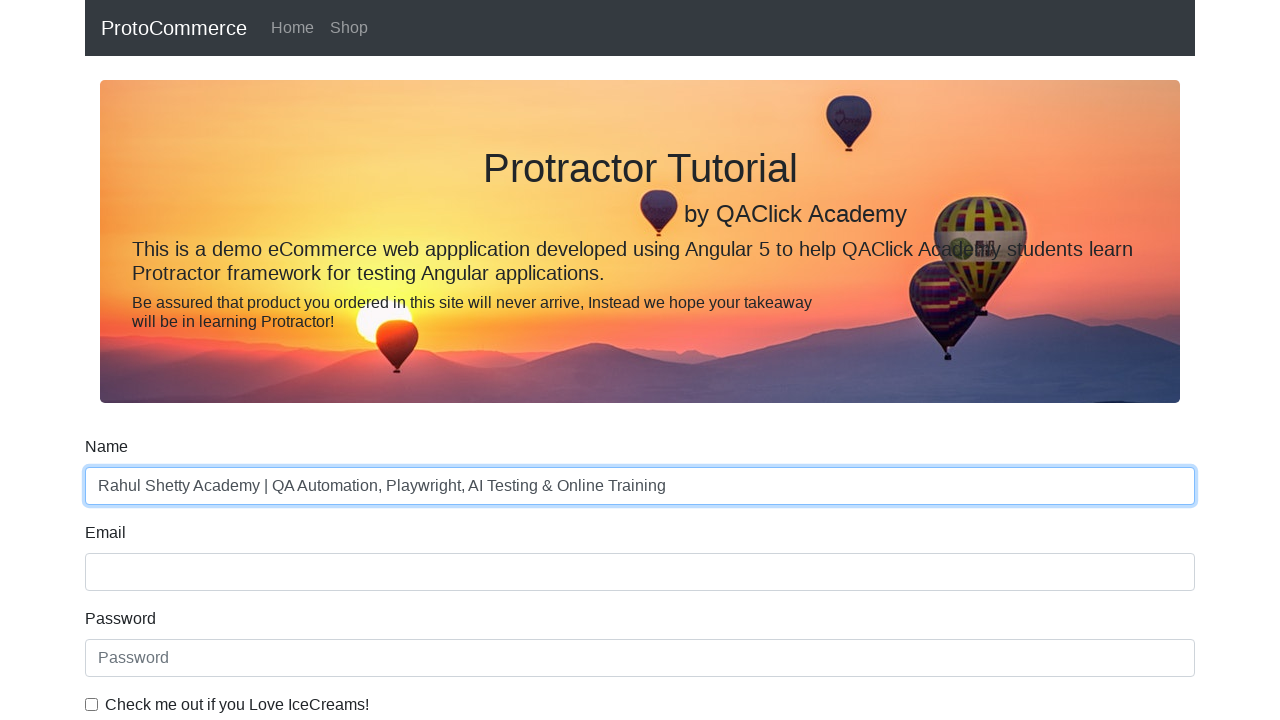